Tests opening multiple links from a footer section in new tabs using keyboard shortcuts, then iterates through all opened windows/tabs to verify they loaded correctly.

Starting URL: https://rahulshettyacademy.com/AutomationPractice/

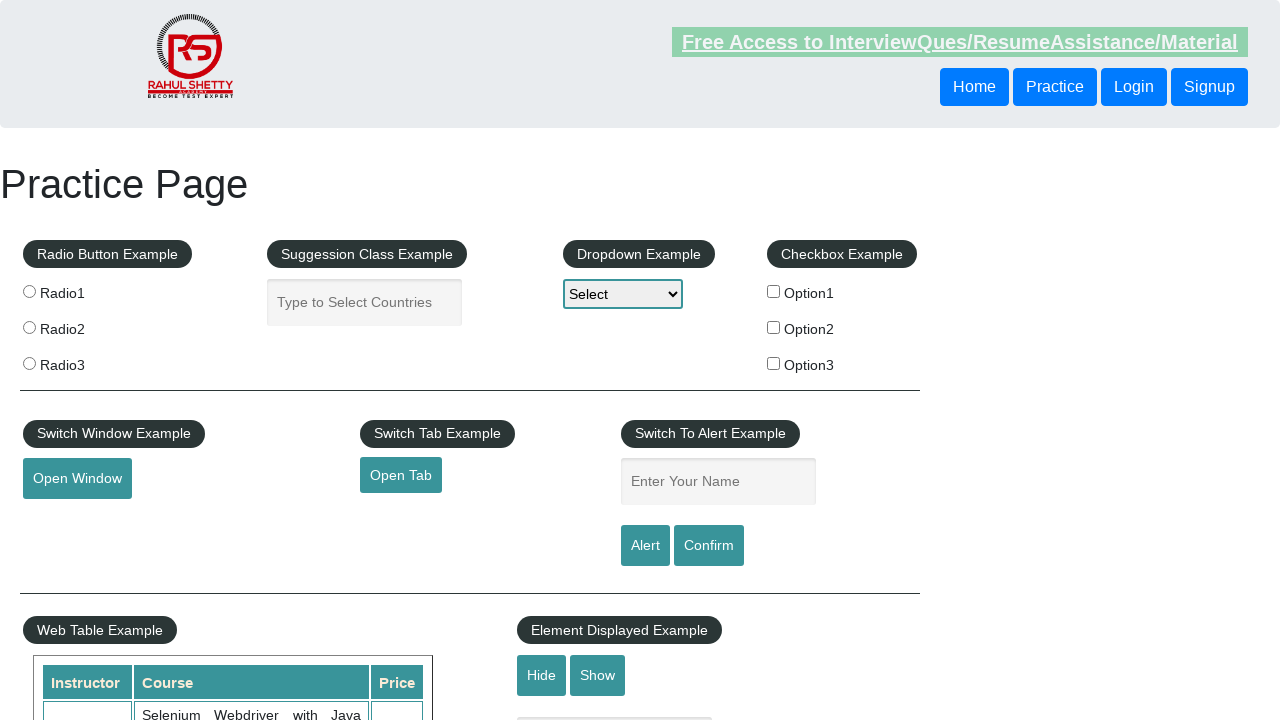

Located footer section with id 'gf-BIG'
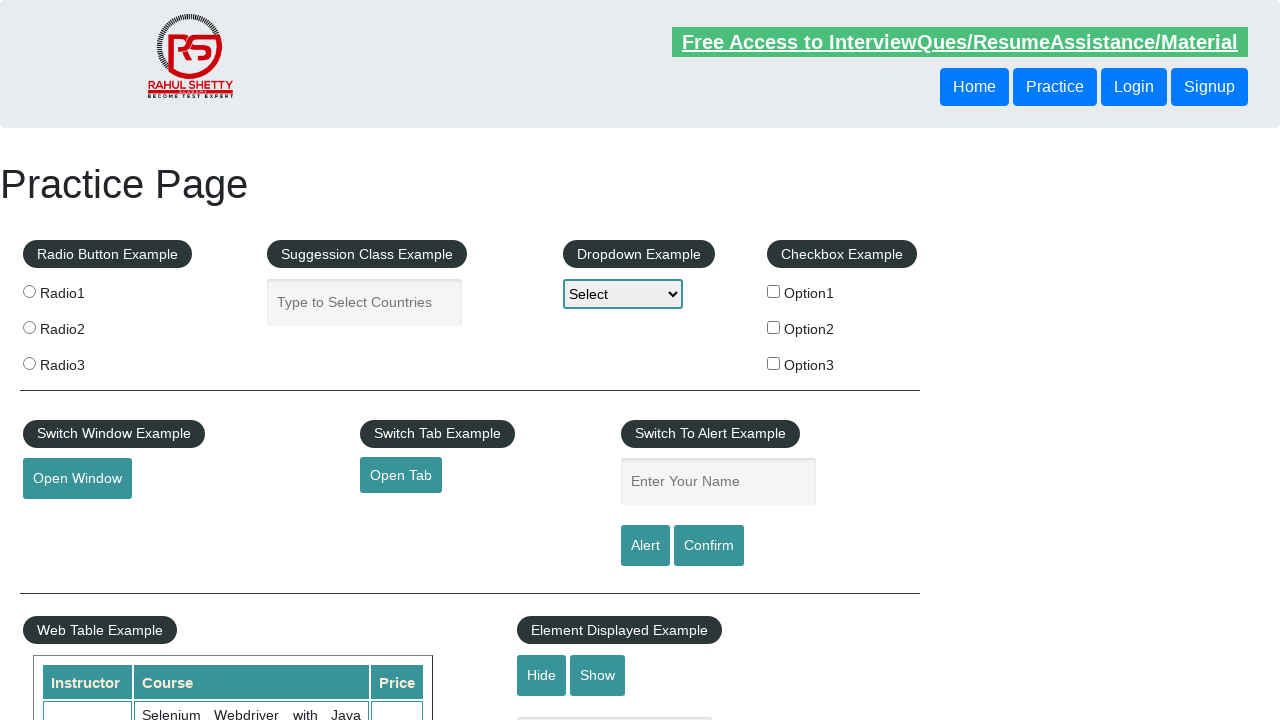

Located first column of links in footer table
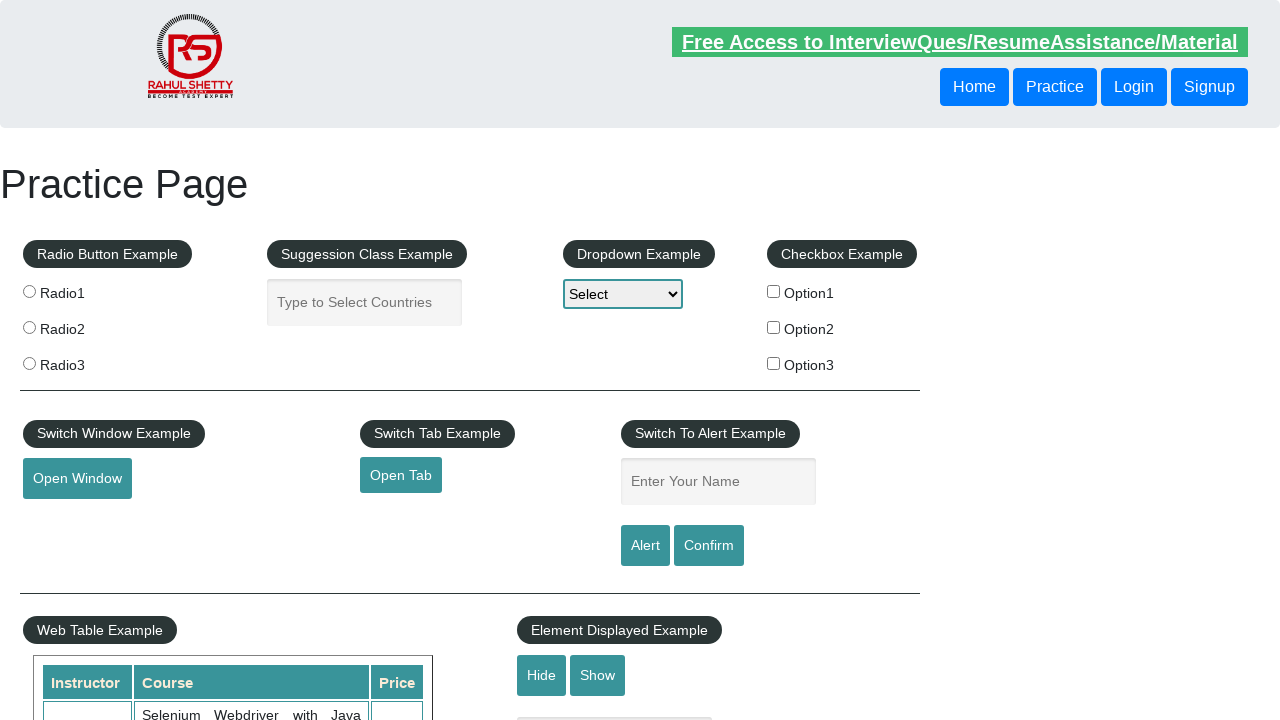

Footer section became visible
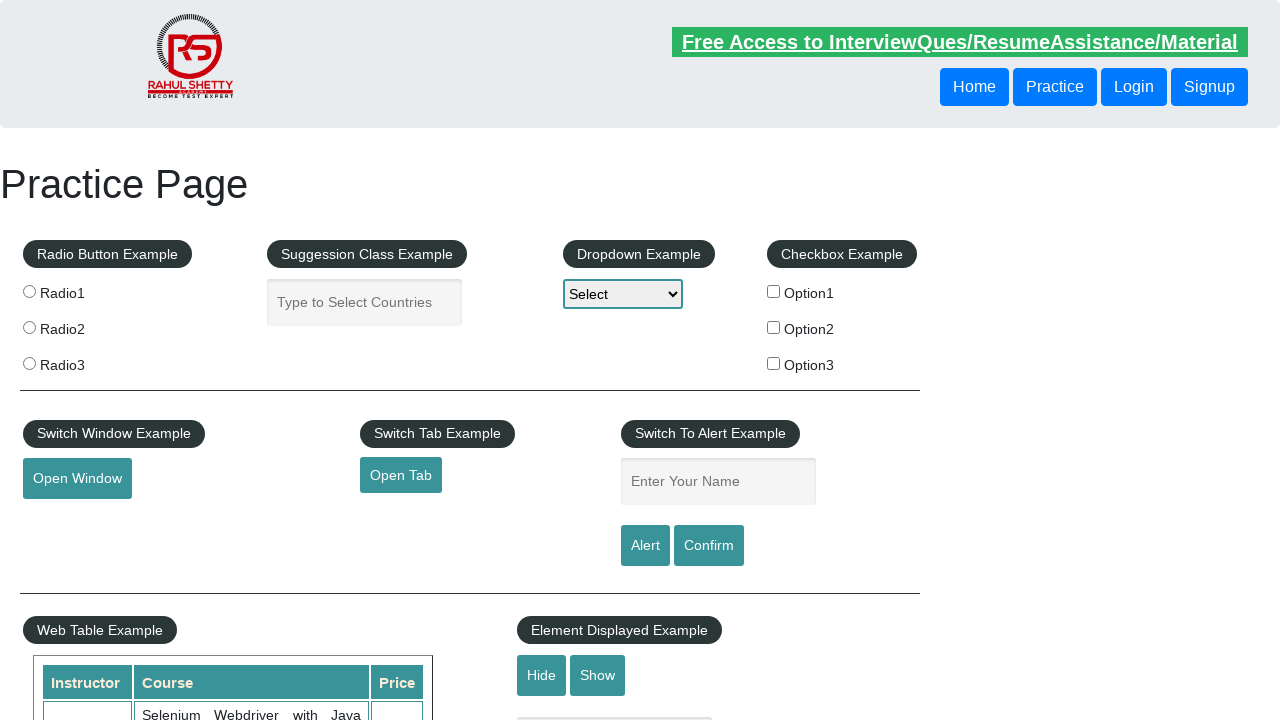

Found 5 links in footer section
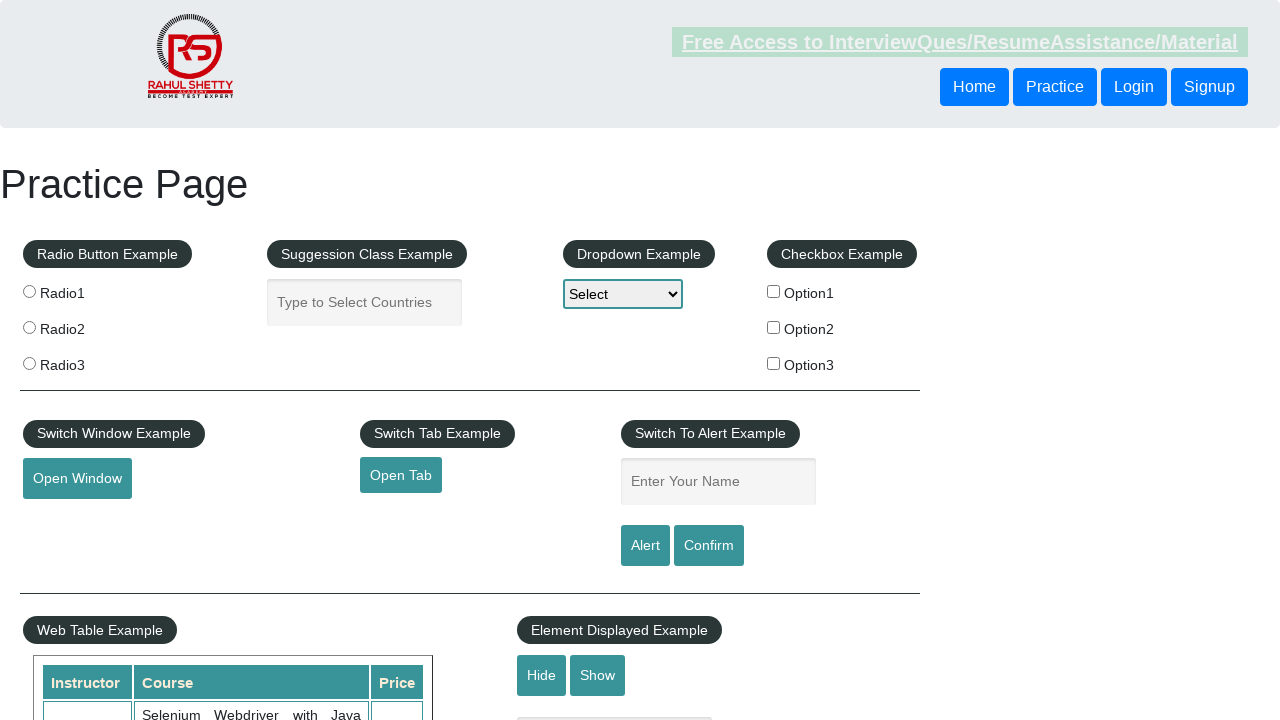

Opened link 1 in new tab using Ctrl+Click at (68, 520) on #gf-BIG >> xpath=//table[@class='gf-t']/tbody/tr/td[1]/ul >> a >> nth=1
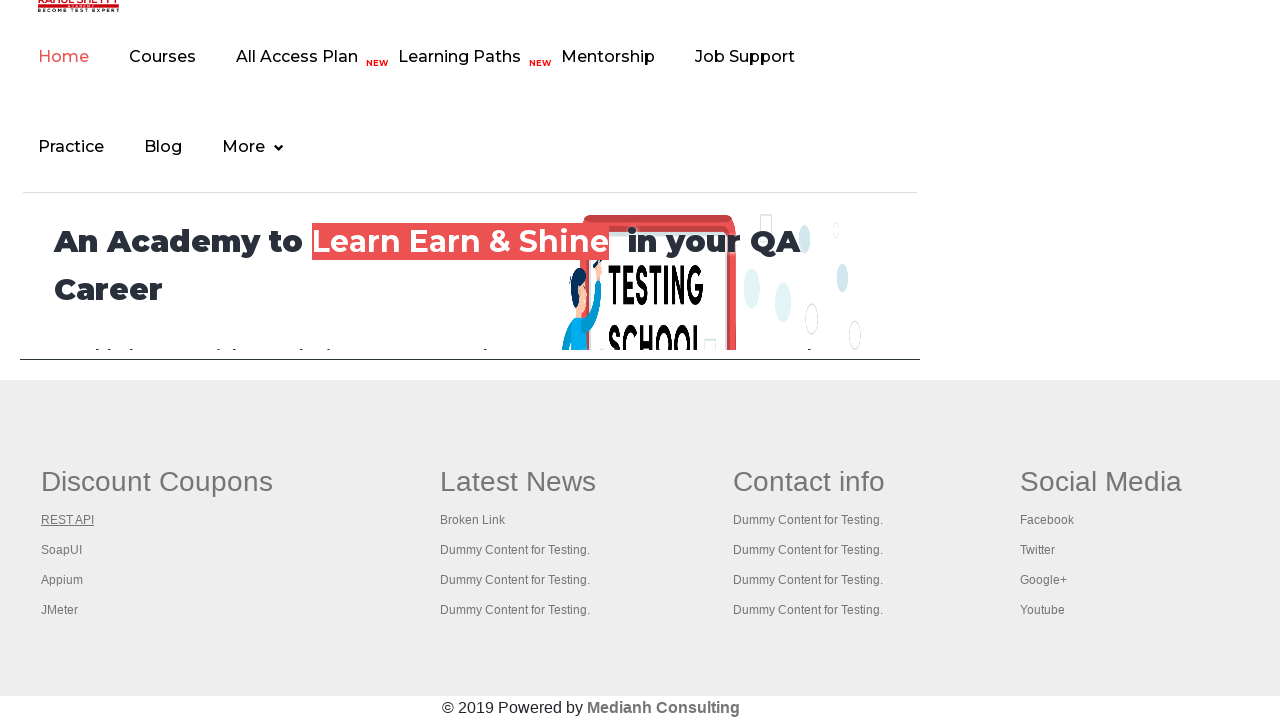

Waited 2 seconds for new tab to load
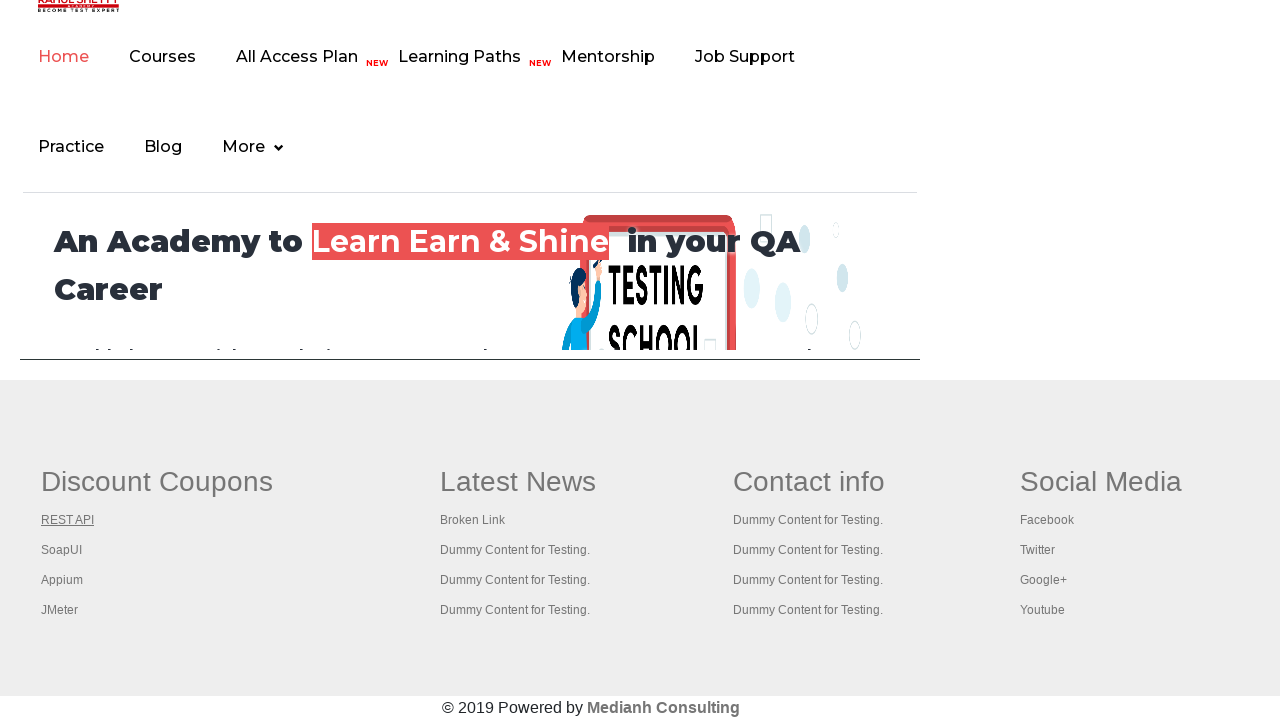

Opened link 2 in new tab using Ctrl+Click at (62, 550) on #gf-BIG >> xpath=//table[@class='gf-t']/tbody/tr/td[1]/ul >> a >> nth=2
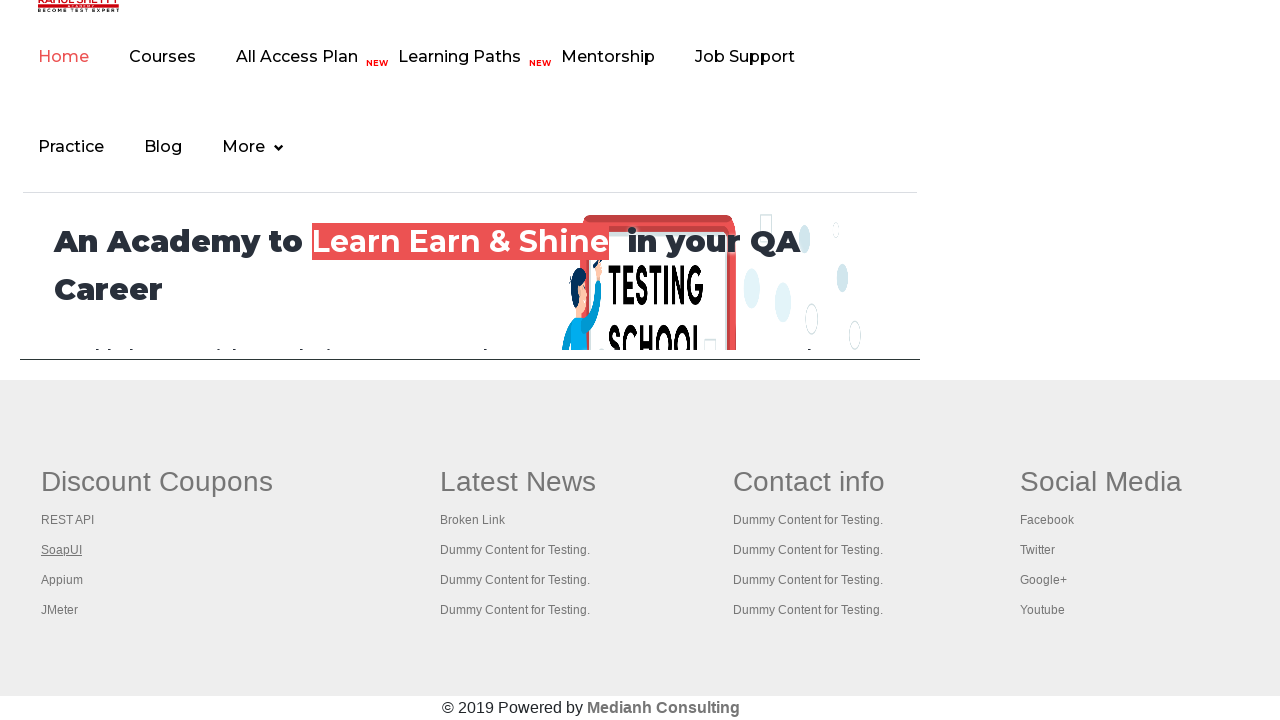

Waited 2 seconds for new tab to load
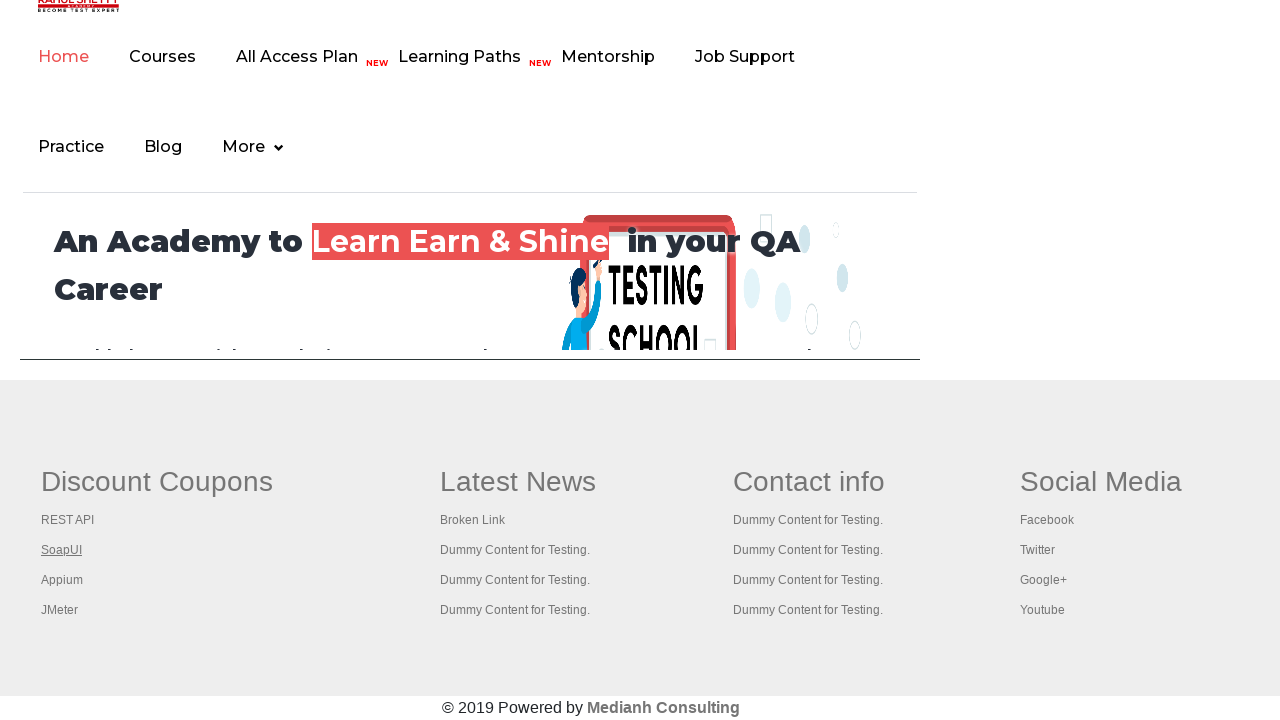

Opened link 3 in new tab using Ctrl+Click at (62, 580) on #gf-BIG >> xpath=//table[@class='gf-t']/tbody/tr/td[1]/ul >> a >> nth=3
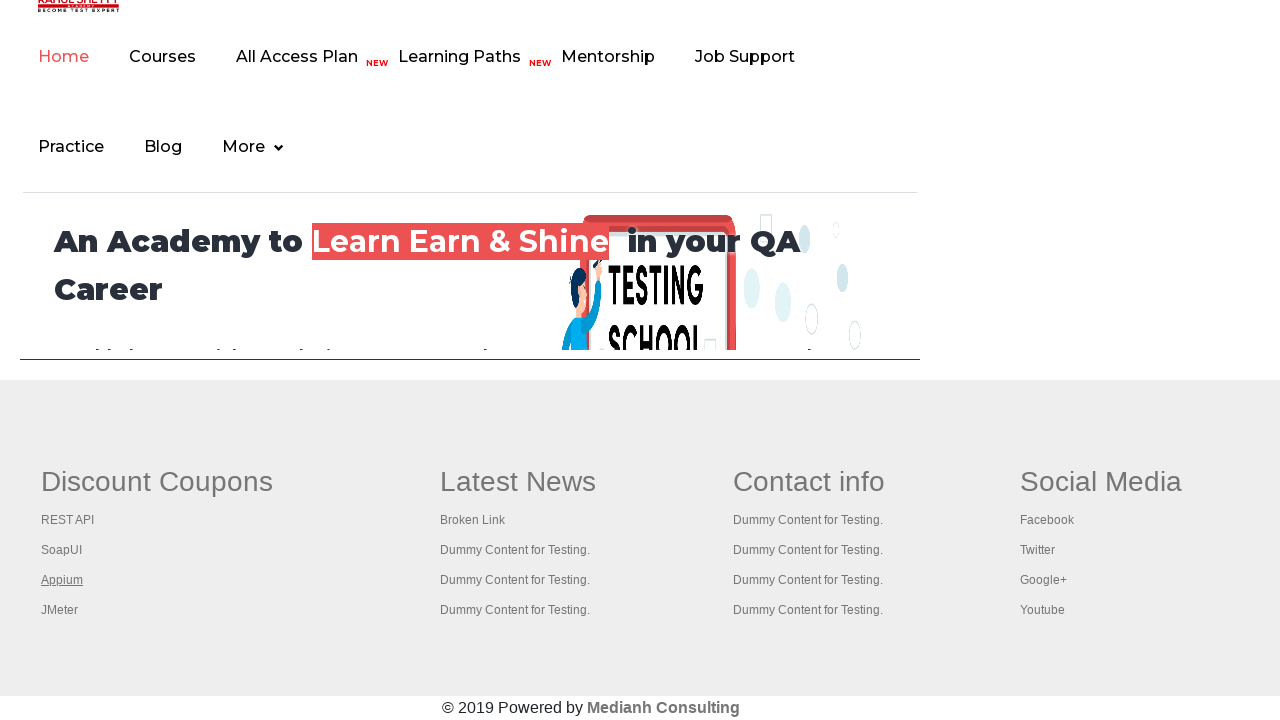

Waited 2 seconds for new tab to load
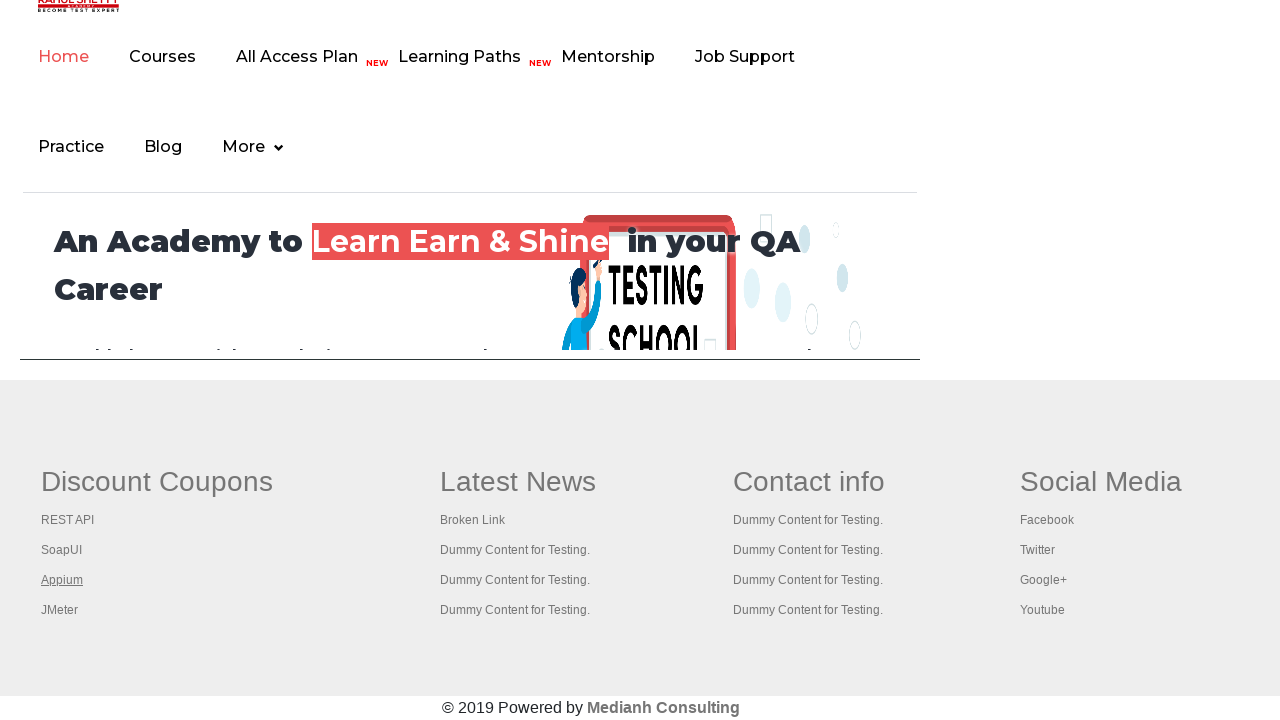

Opened link 4 in new tab using Ctrl+Click at (60, 610) on #gf-BIG >> xpath=//table[@class='gf-t']/tbody/tr/td[1]/ul >> a >> nth=4
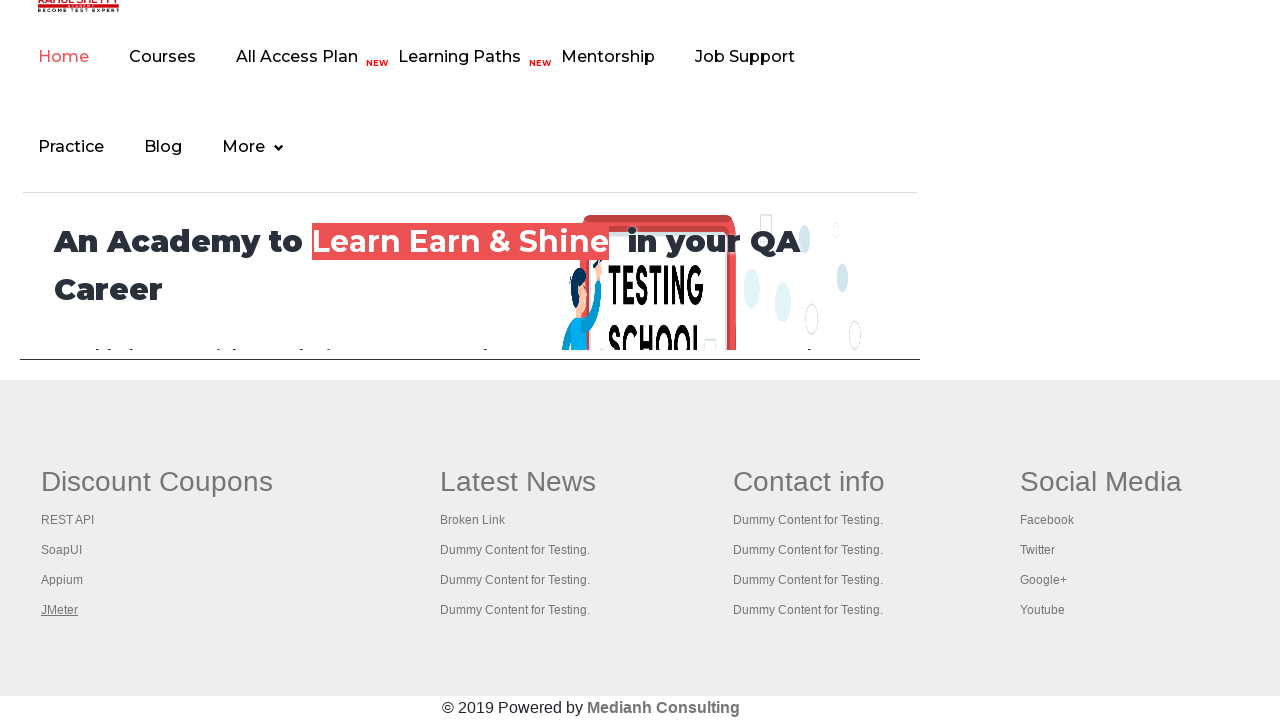

Waited 2 seconds for new tab to load
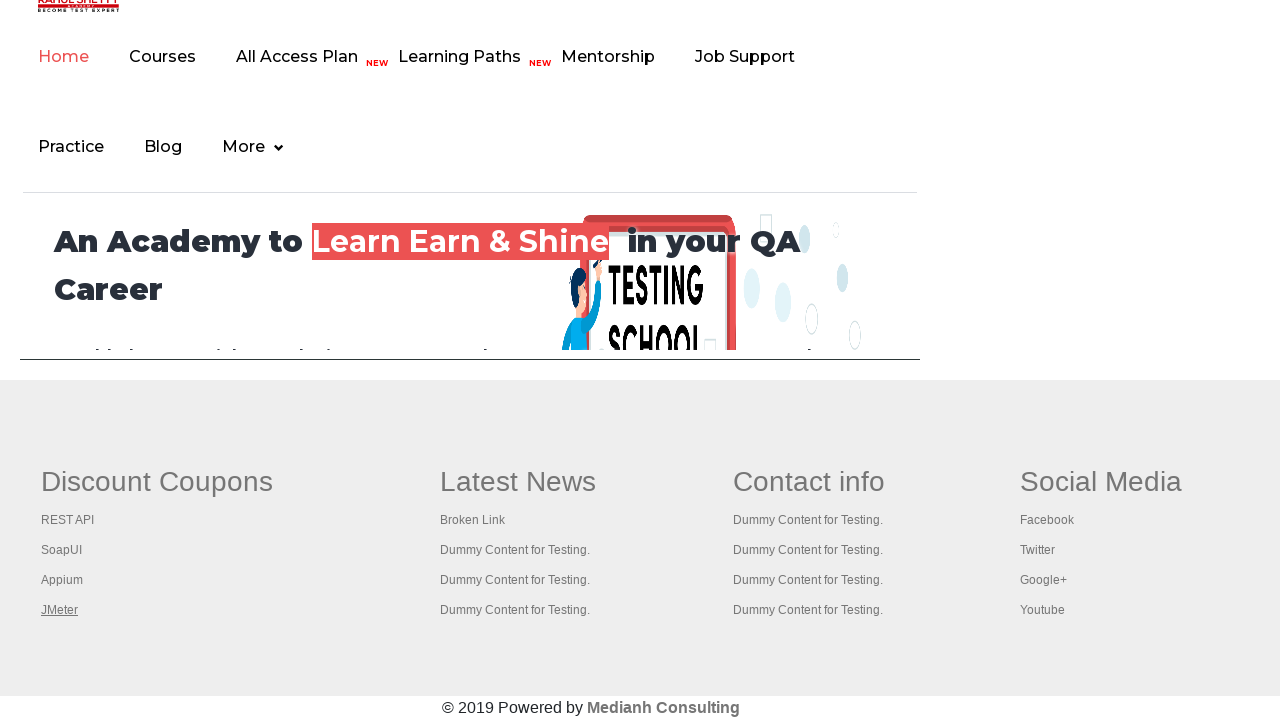

Retrieved all 5 open pages/tabs from context
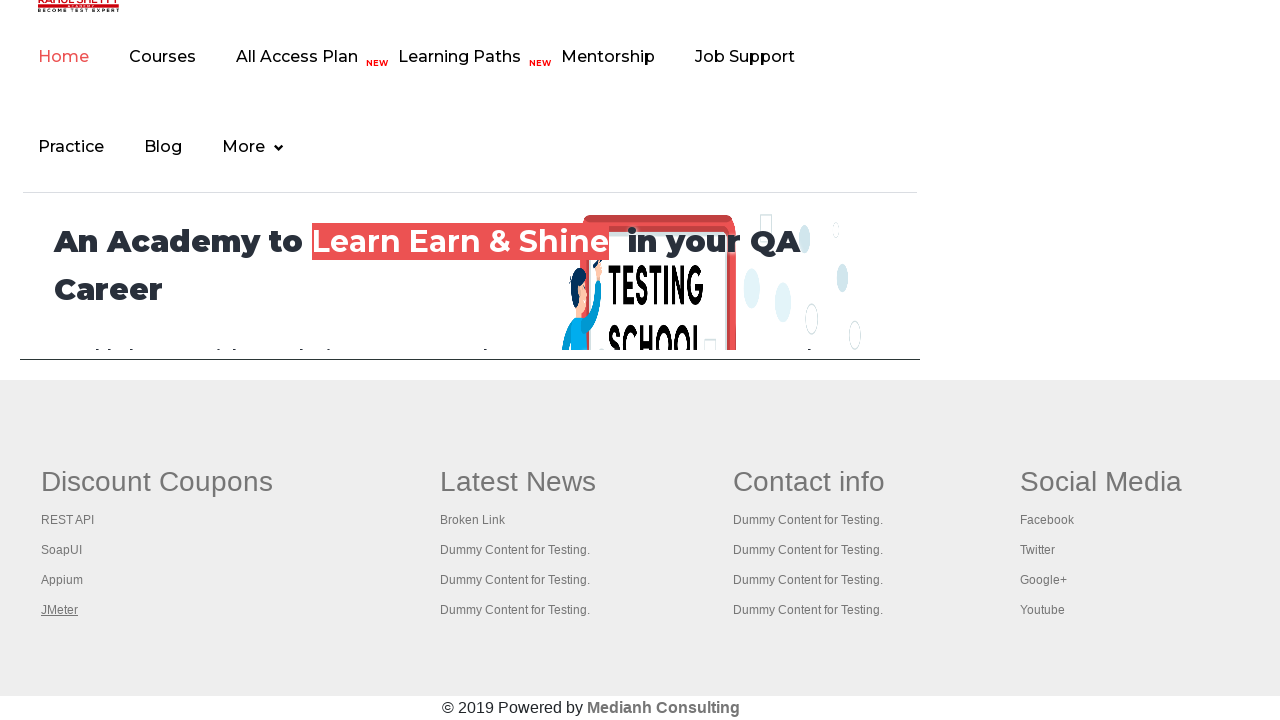

Brought tab 1 to front
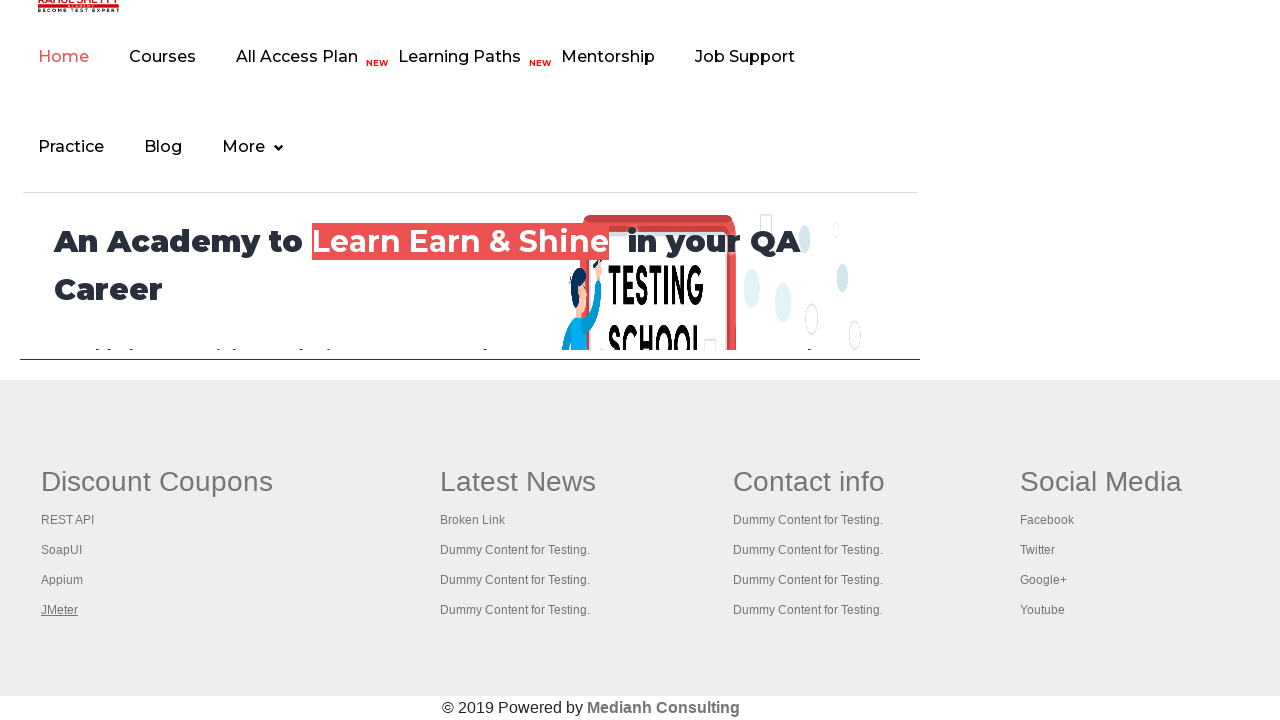

Tab 1 finished loading (domcontentloaded)
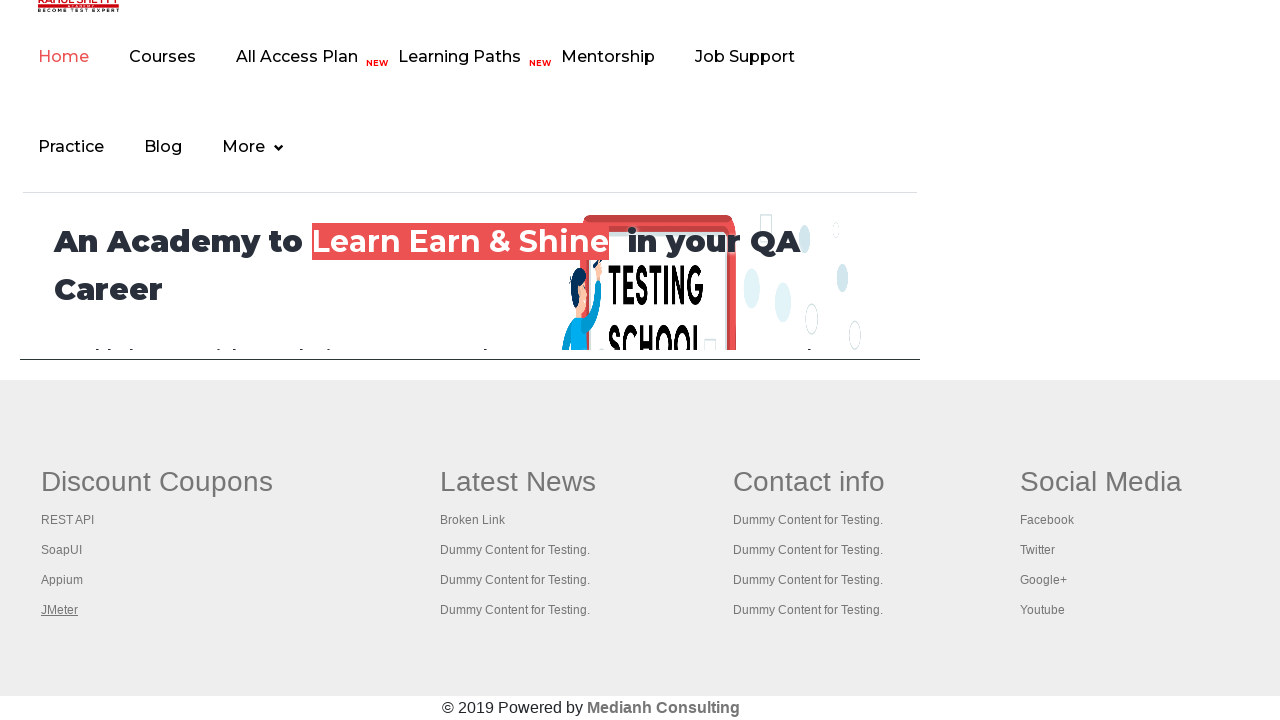

Brought tab 2 to front
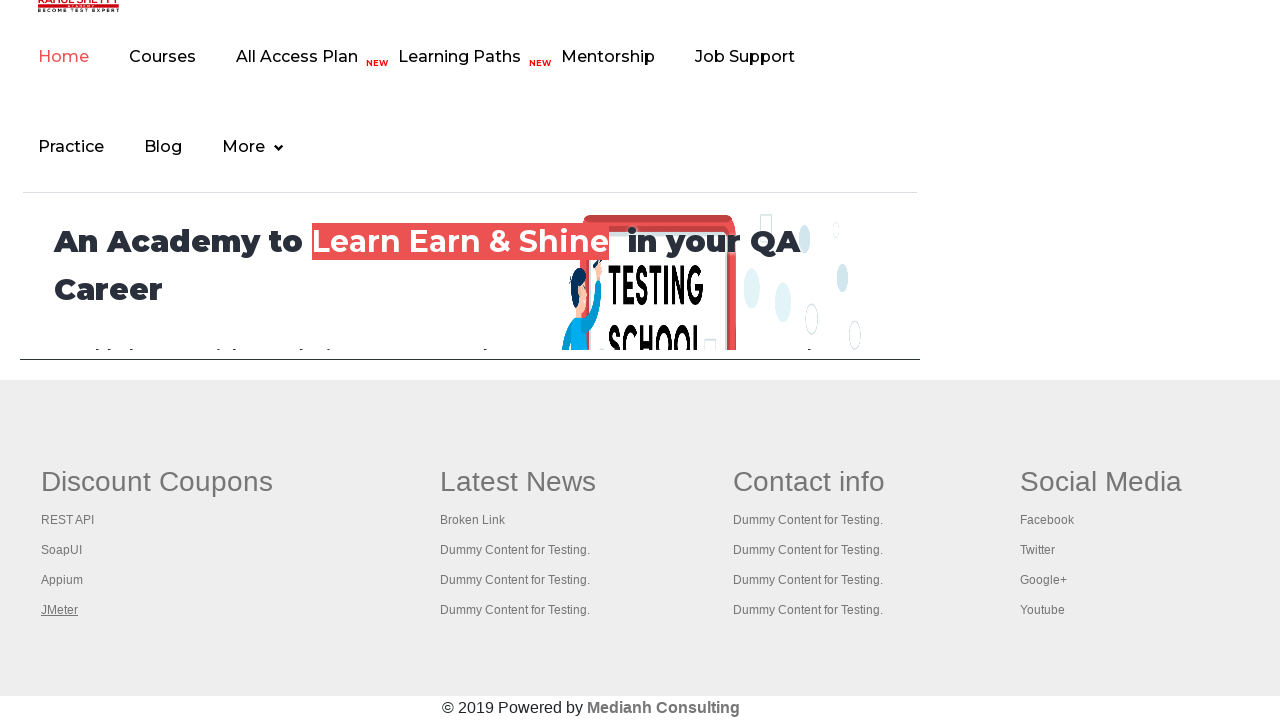

Tab 2 finished loading (domcontentloaded)
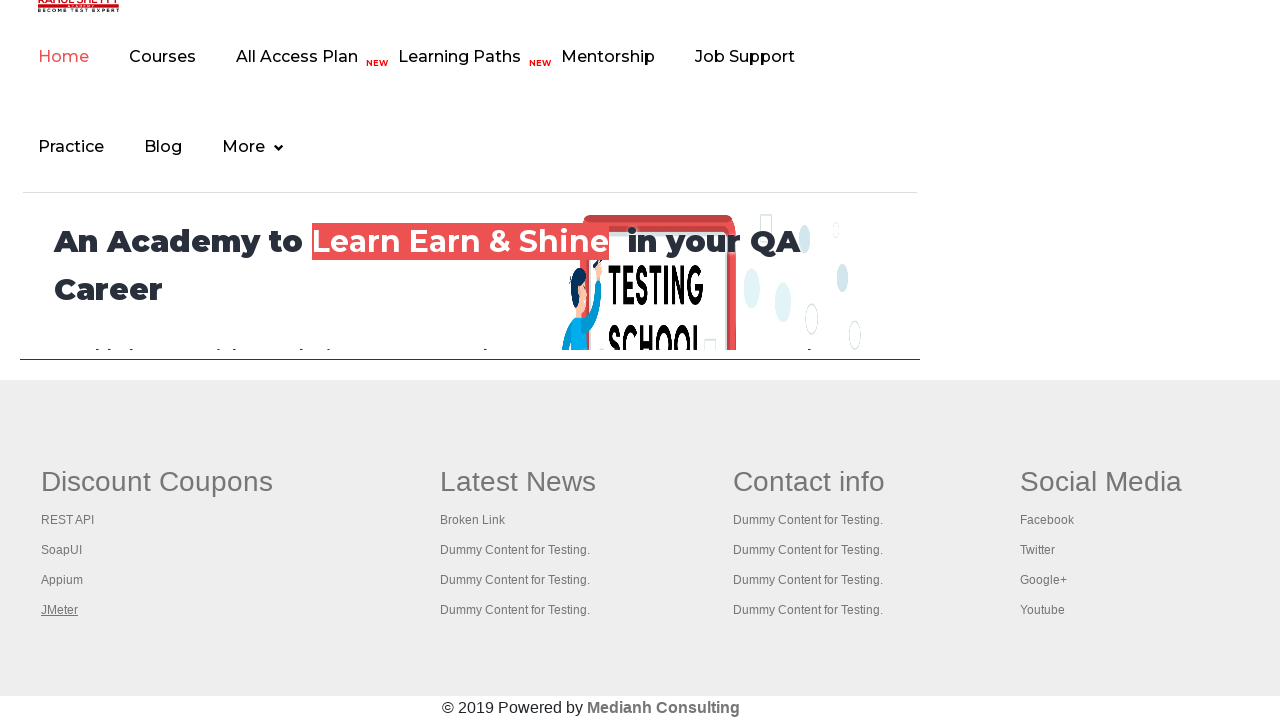

Brought tab 3 to front
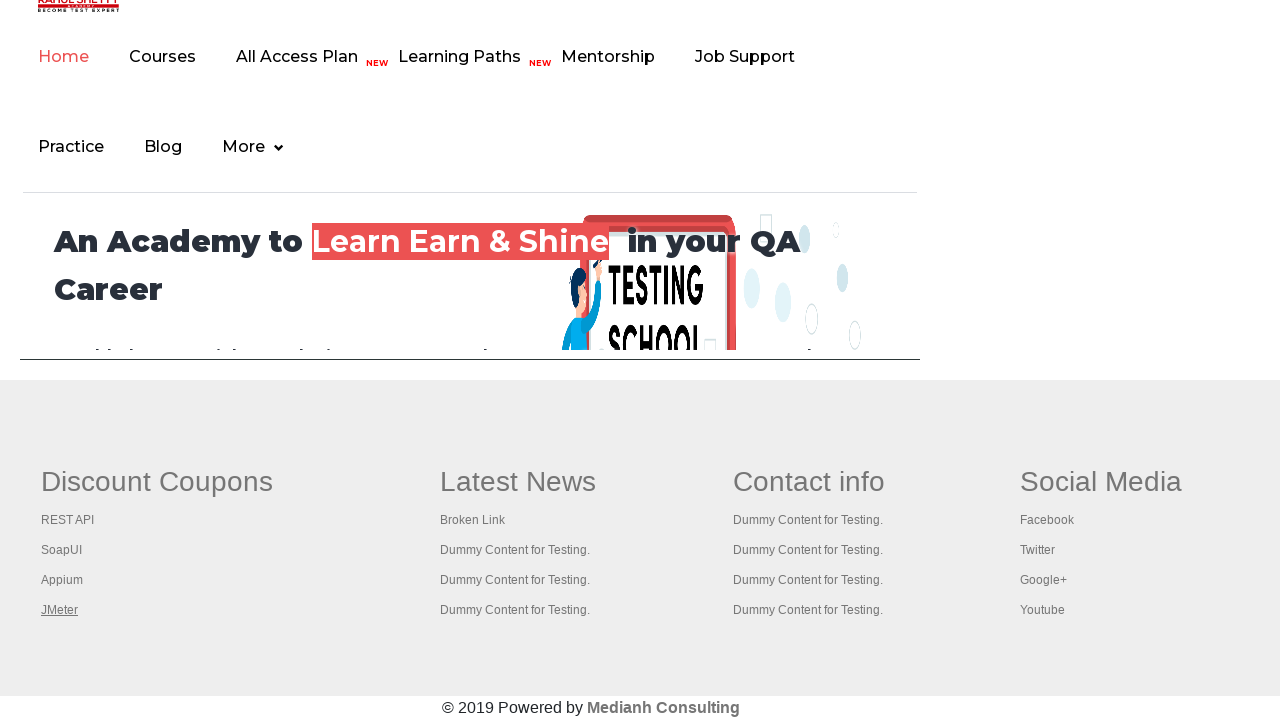

Tab 3 finished loading (domcontentloaded)
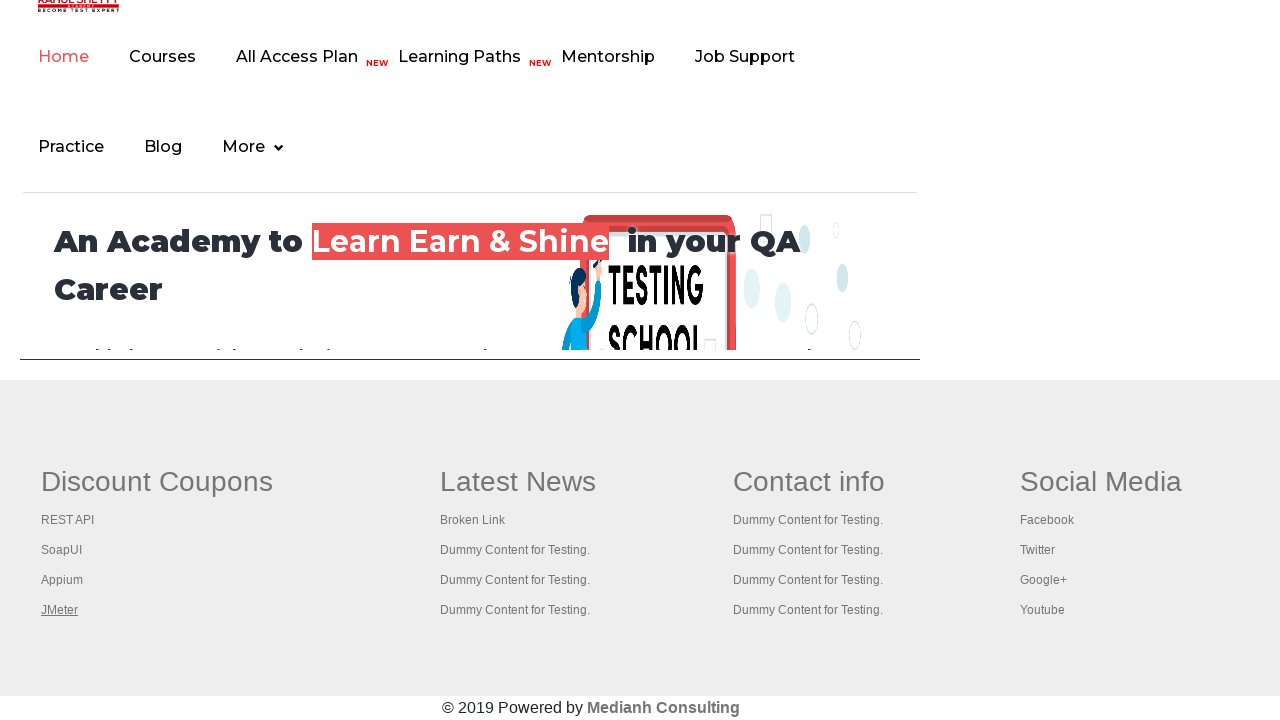

Brought tab 4 to front
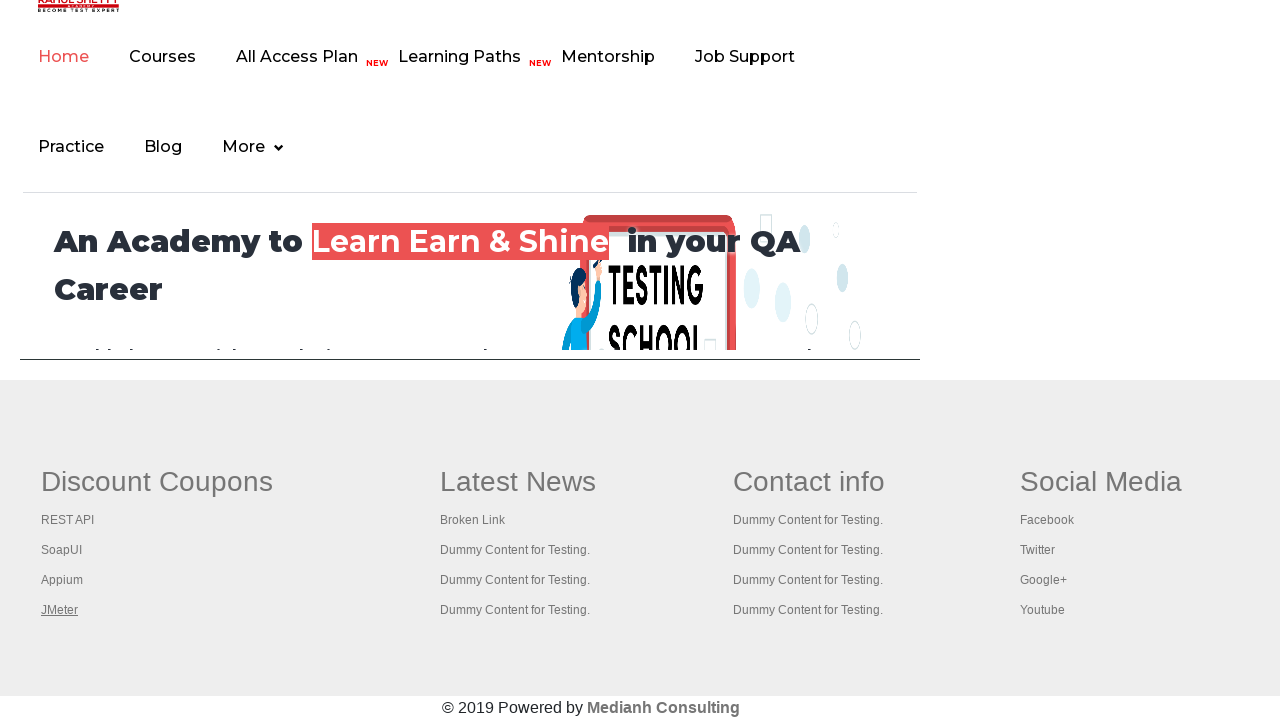

Tab 4 finished loading (domcontentloaded)
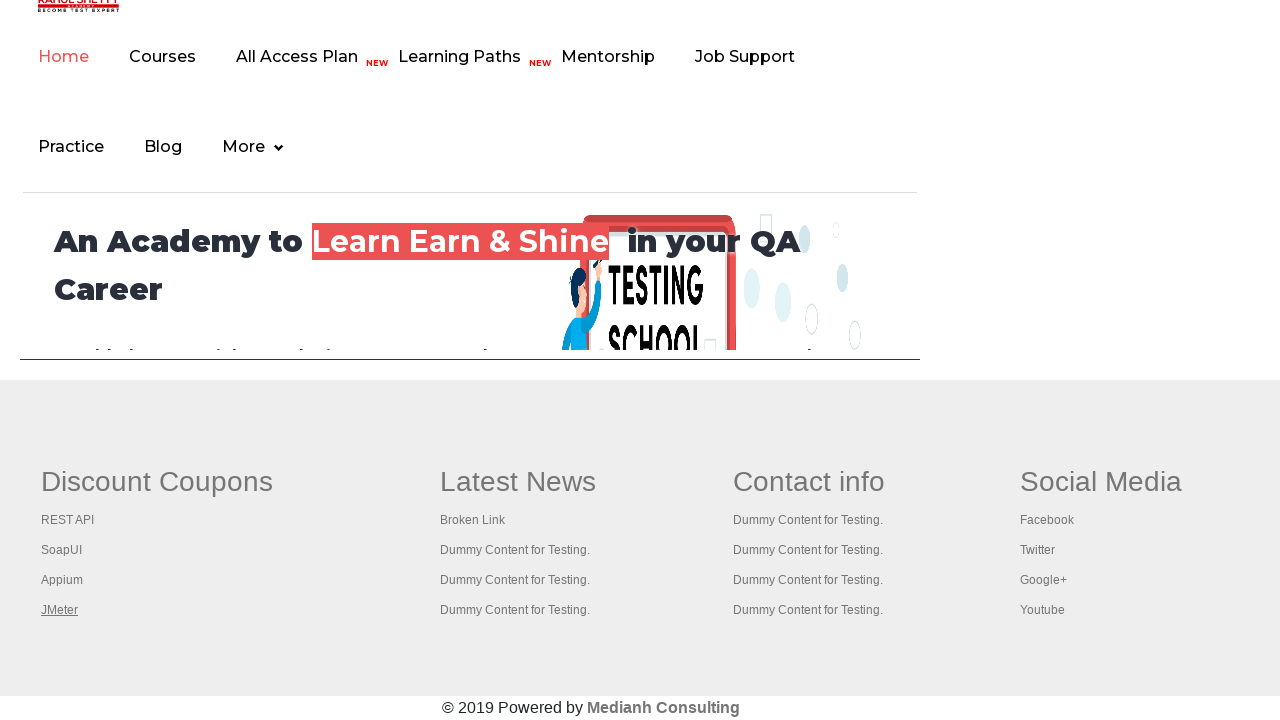

Brought tab 5 to front
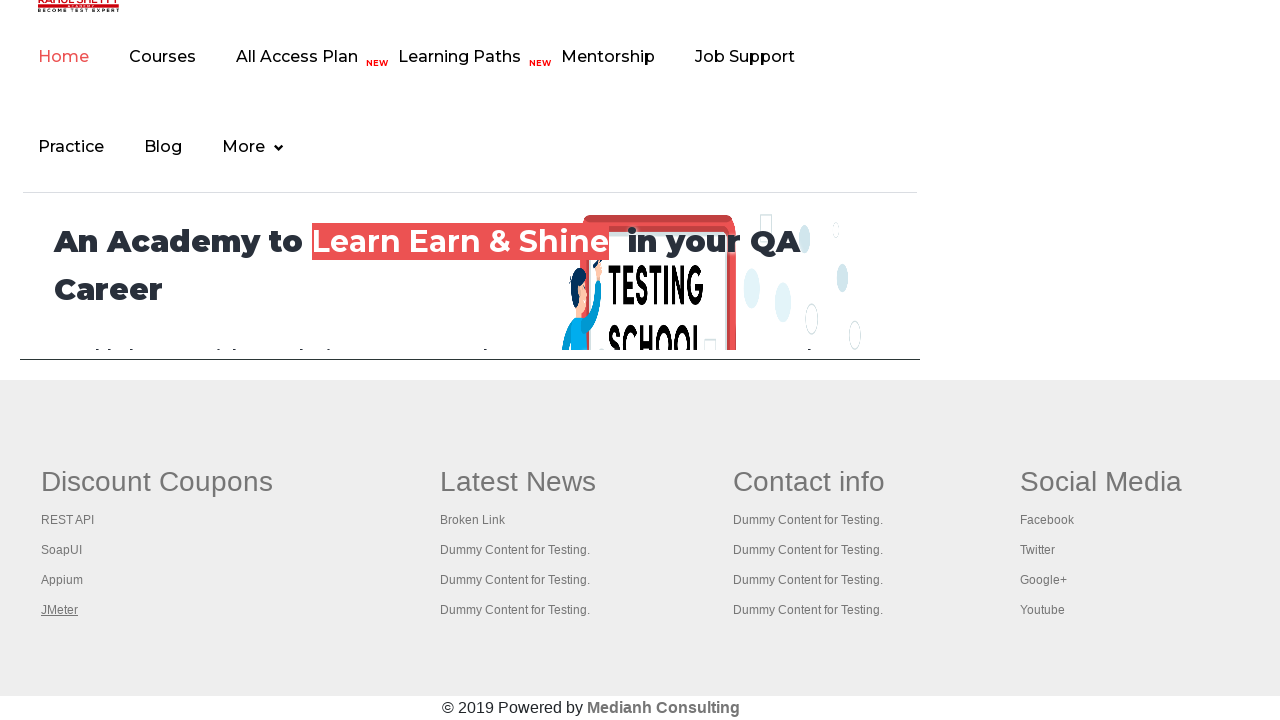

Tab 5 finished loading (domcontentloaded)
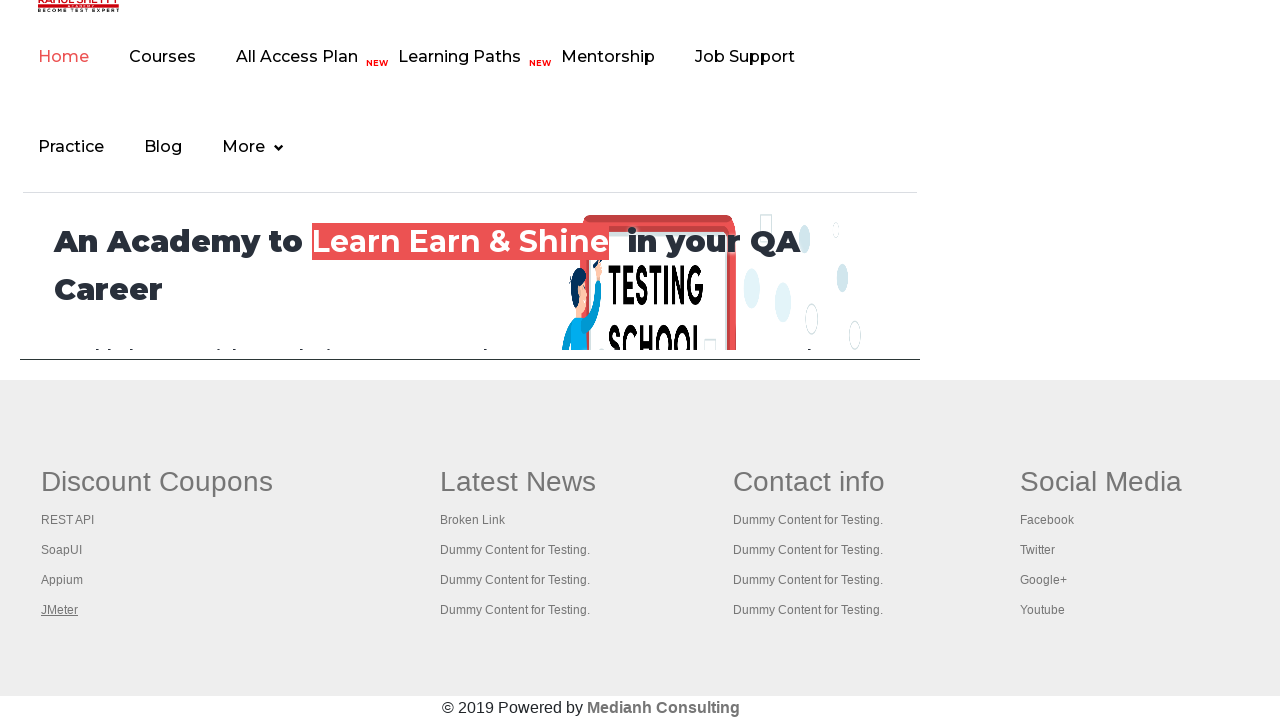

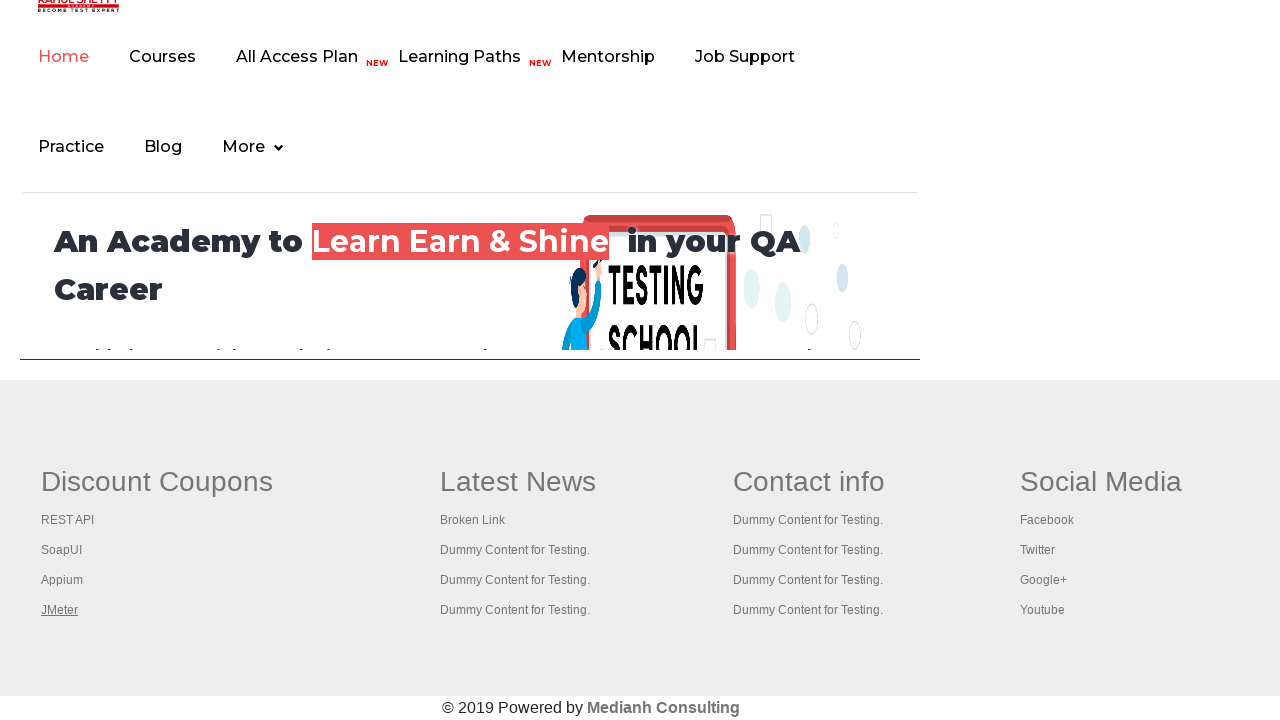